Tests random selection with Ctrl+click on jQuery selectable grid to select non-contiguous items

Starting URL: https://automationfc.github.io/jquery-selectable/

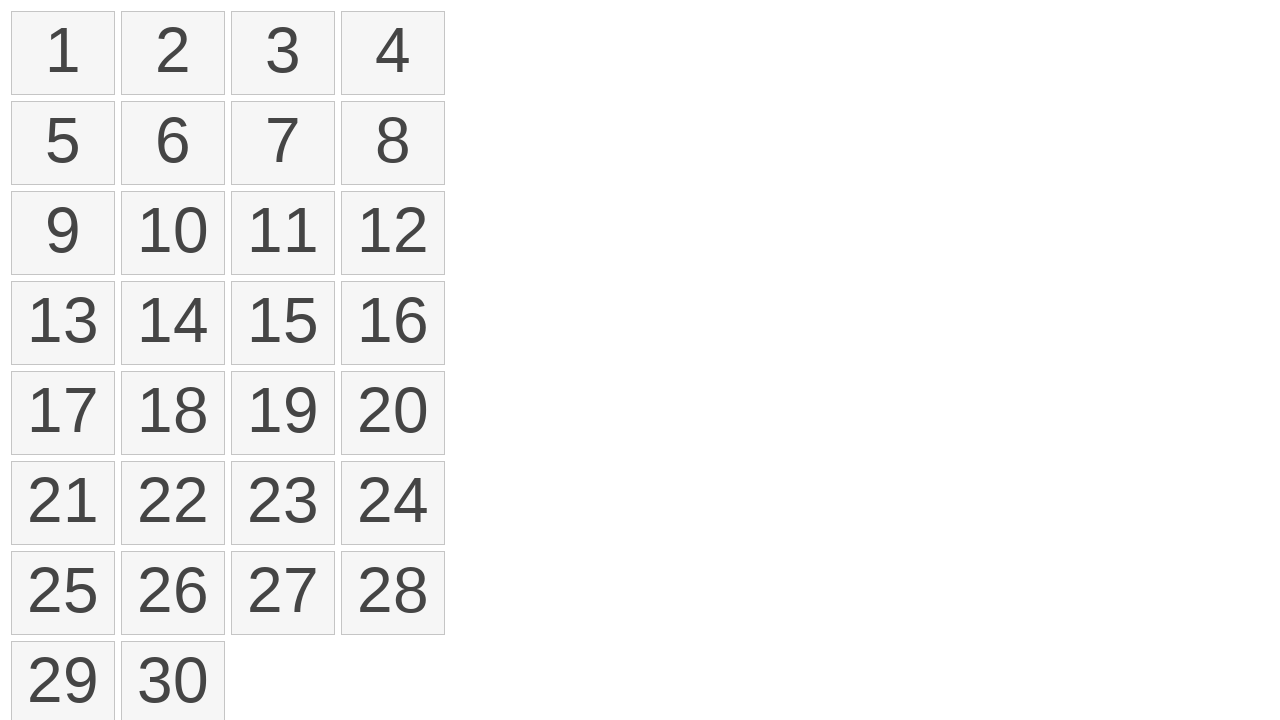

Waited for jQuery selectable items to load
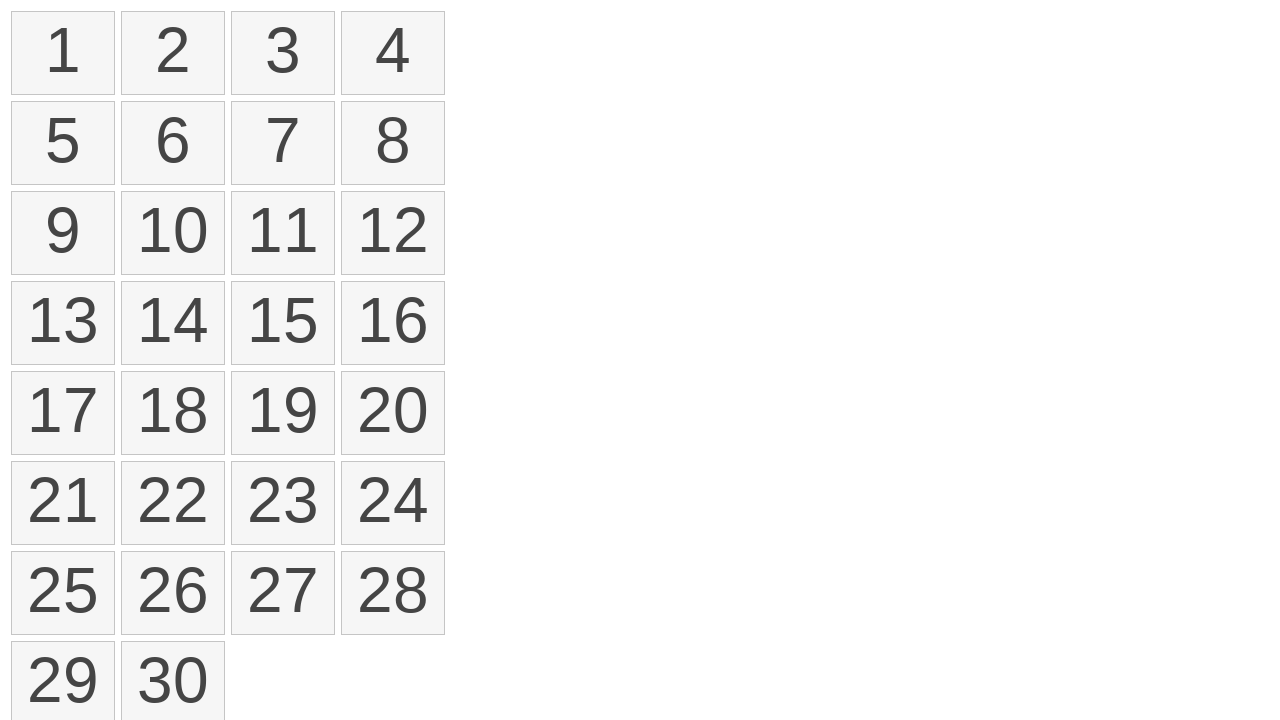

Pressed Ctrl key down to enable multi-select mode
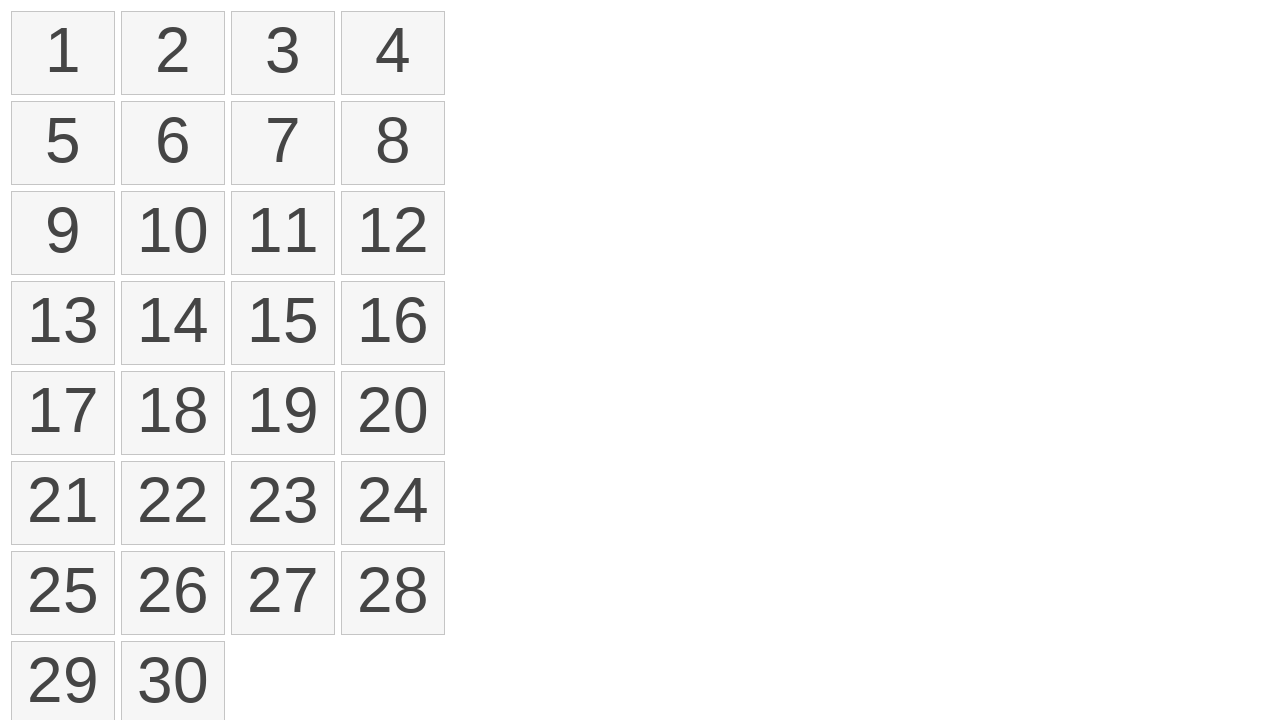

Ctrl+clicked item at index 0 at (63, 53) on .ui-state-default >> nth=0
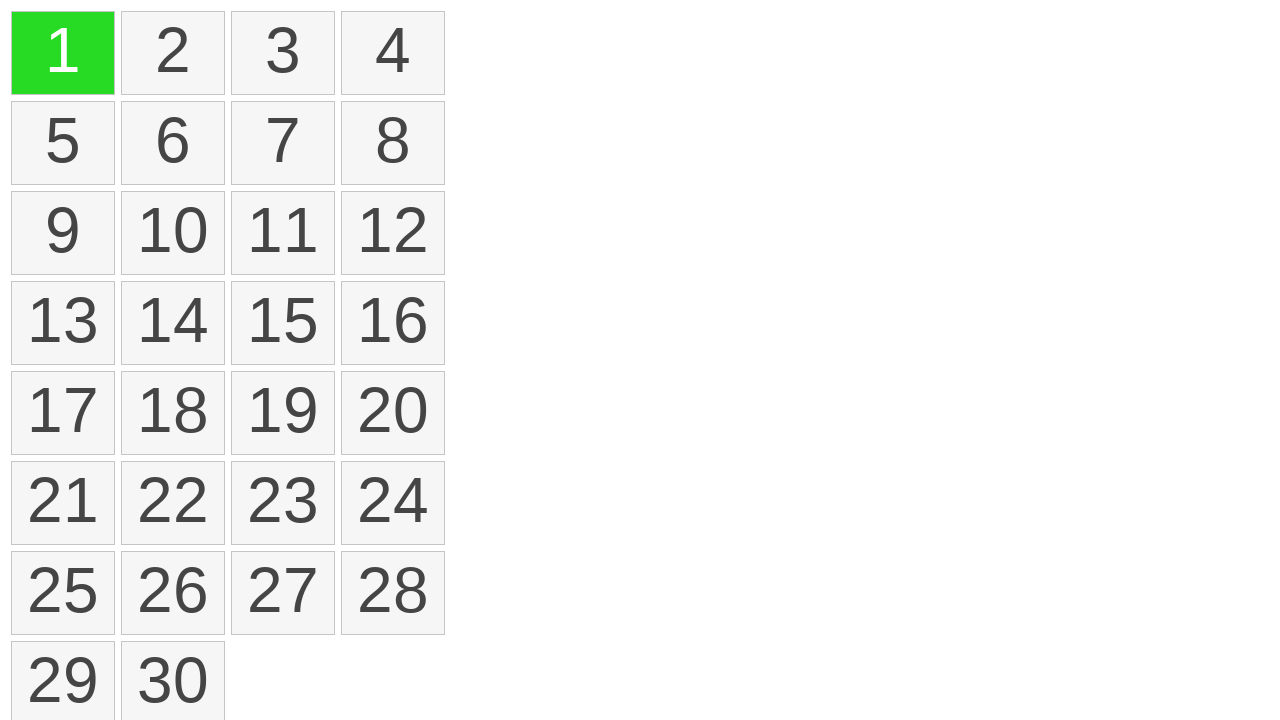

Ctrl+clicked item at index 5 at (173, 143) on .ui-state-default >> nth=5
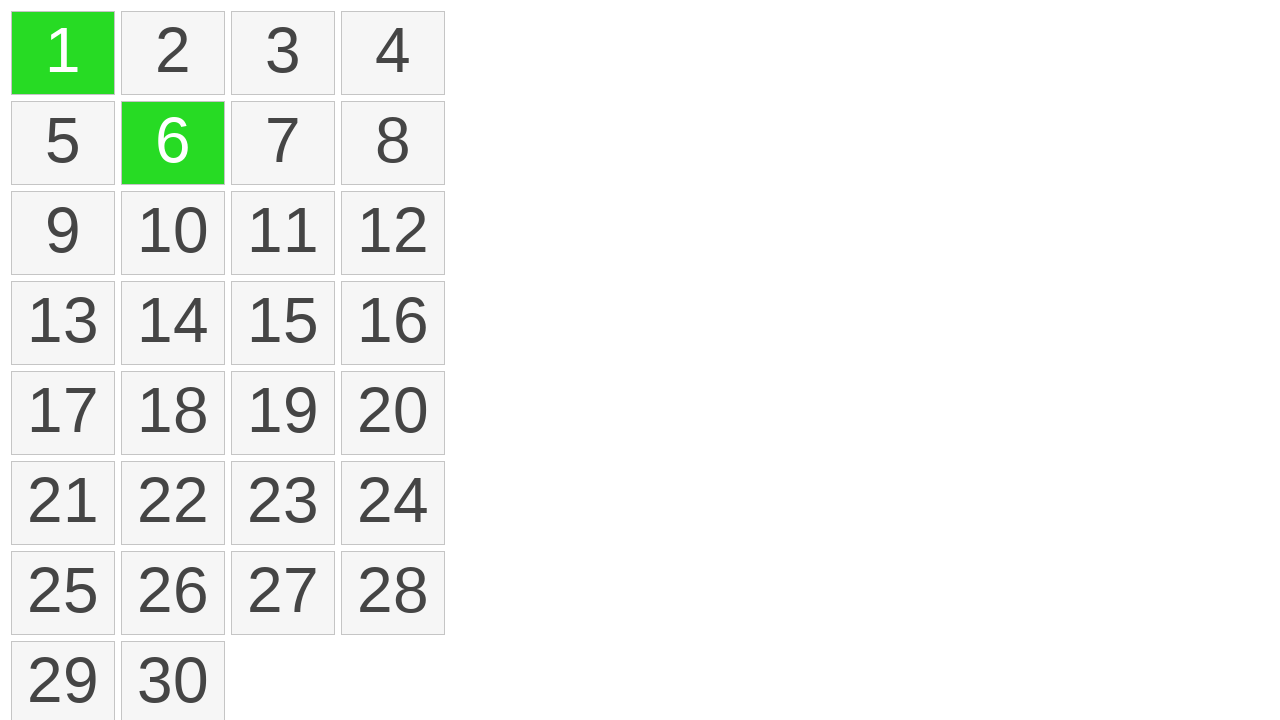

Ctrl+clicked item at index 6 at (283, 143) on .ui-state-default >> nth=6
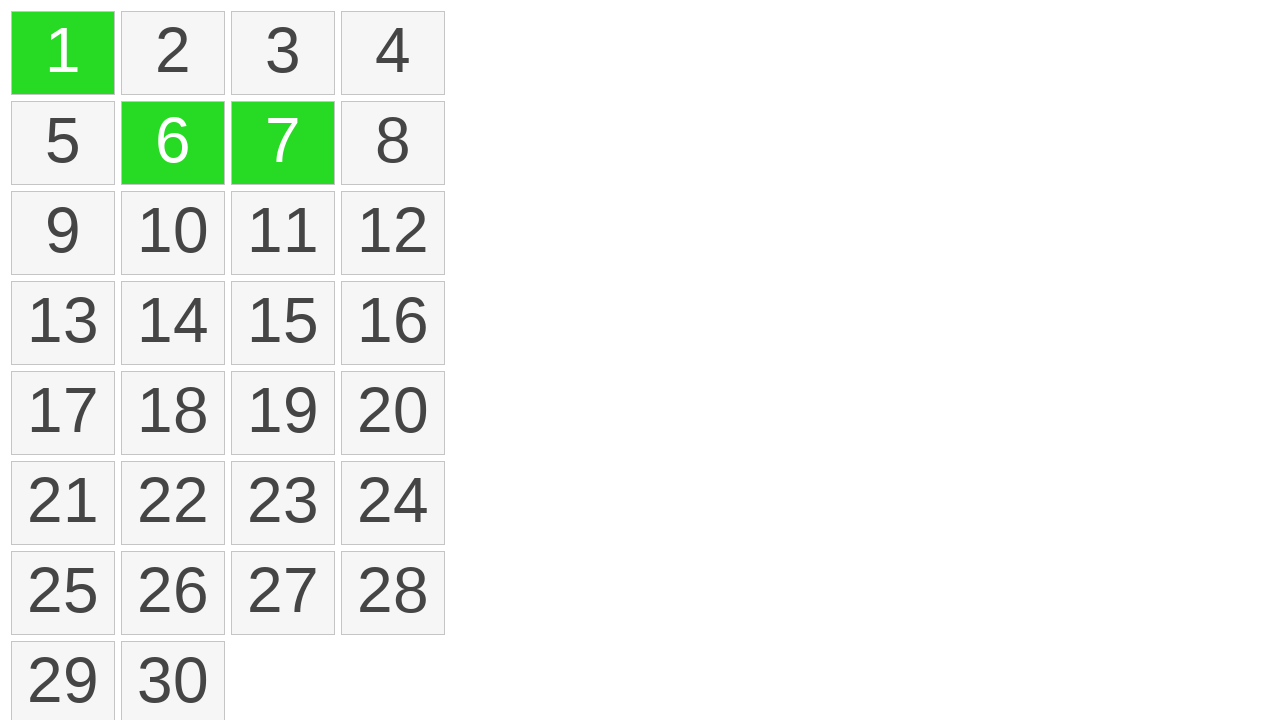

Ctrl+clicked item at index 10 at (283, 233) on .ui-state-default >> nth=10
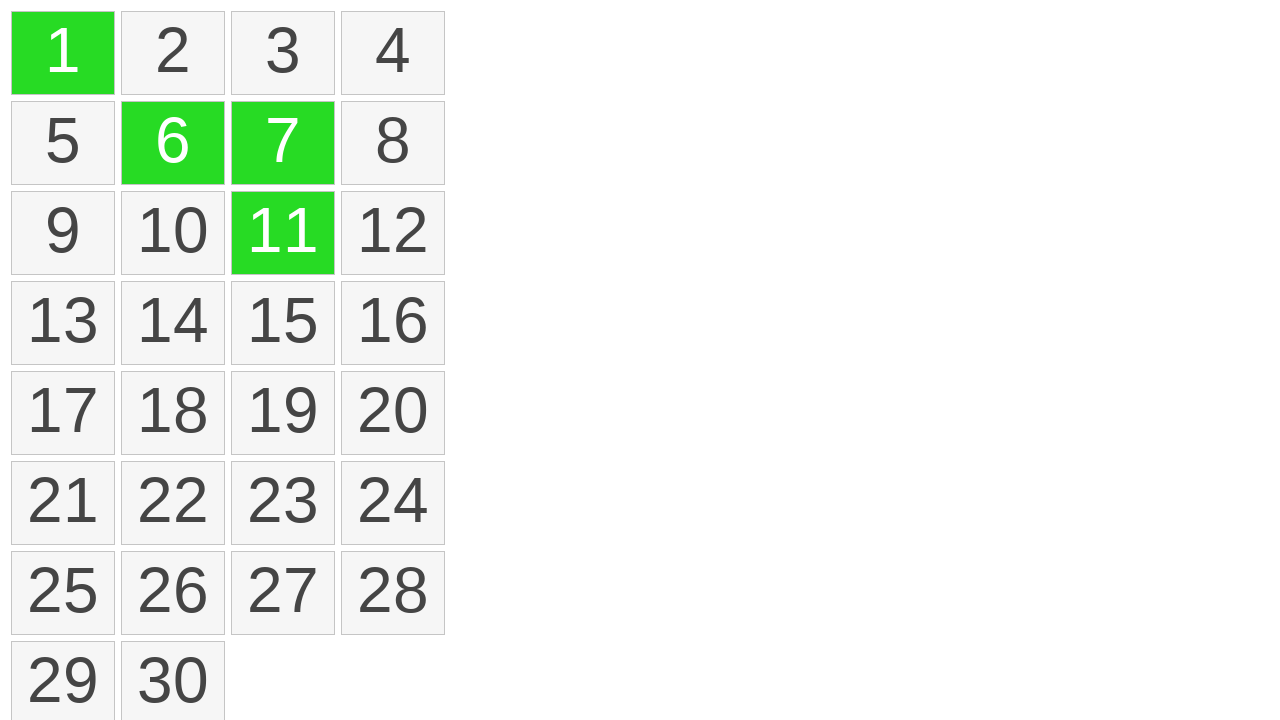

Released Ctrl key to complete multi-select
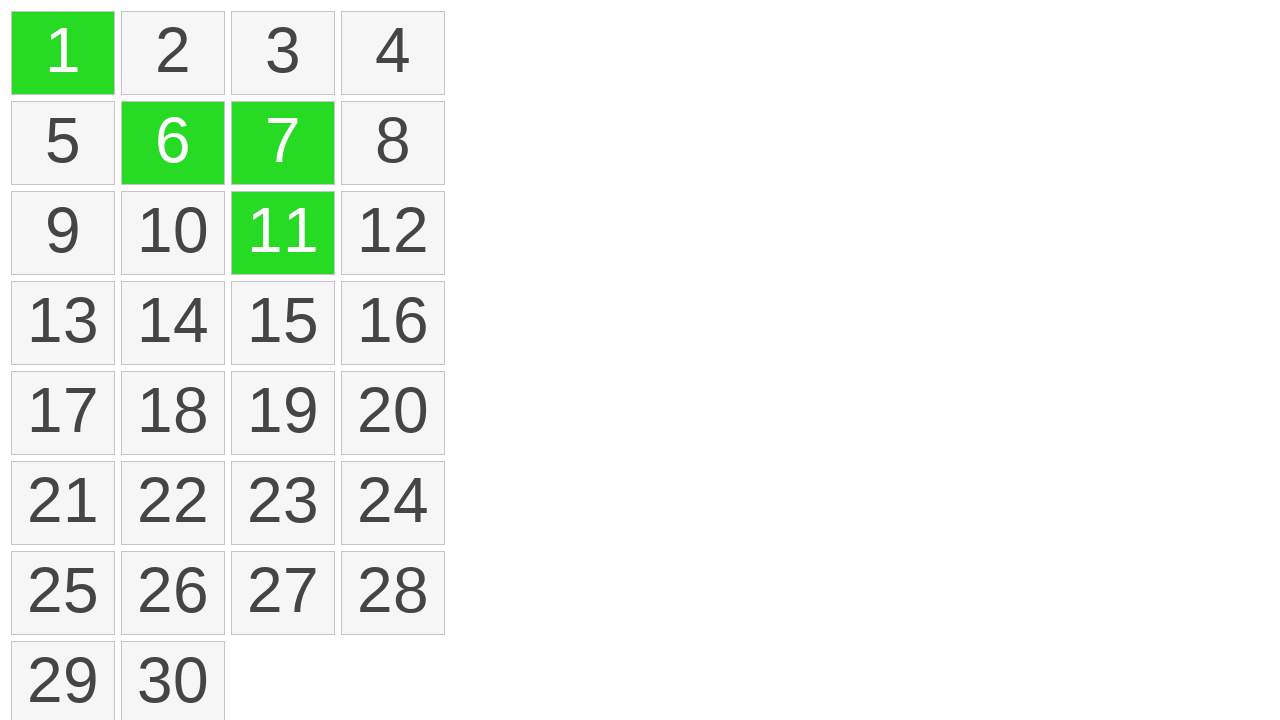

Verified that selected items are marked with ui-selected class
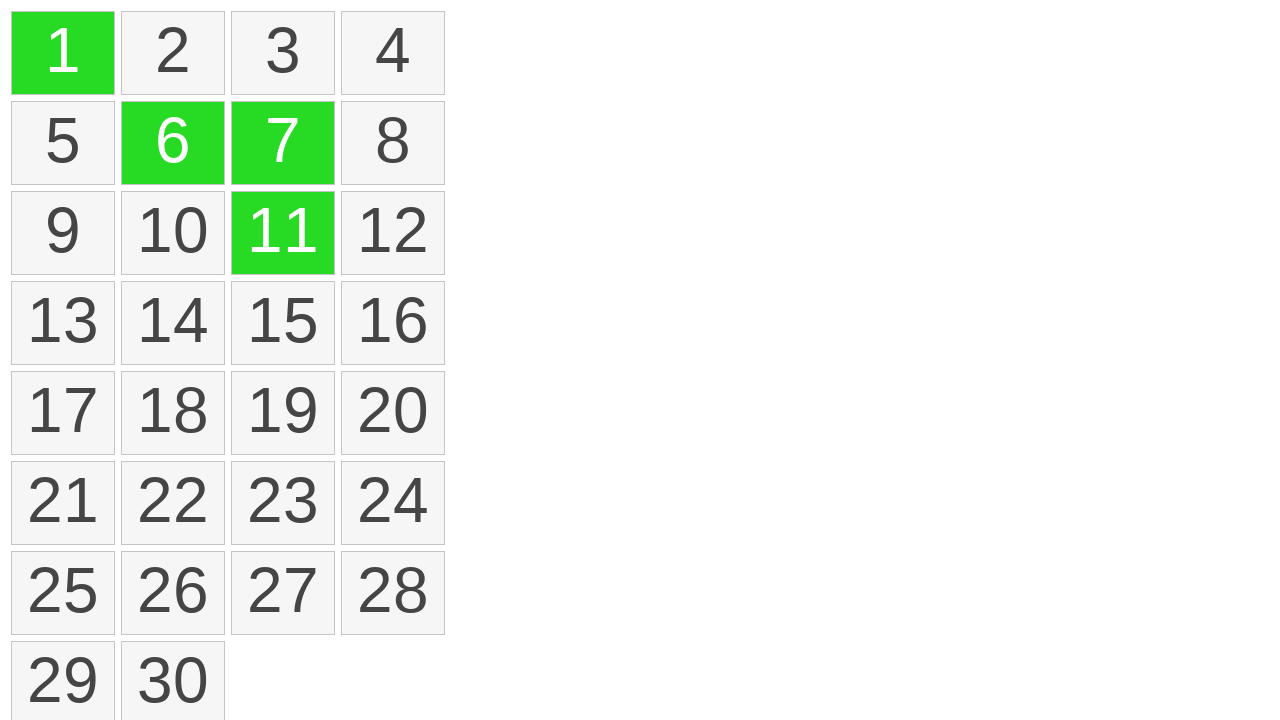

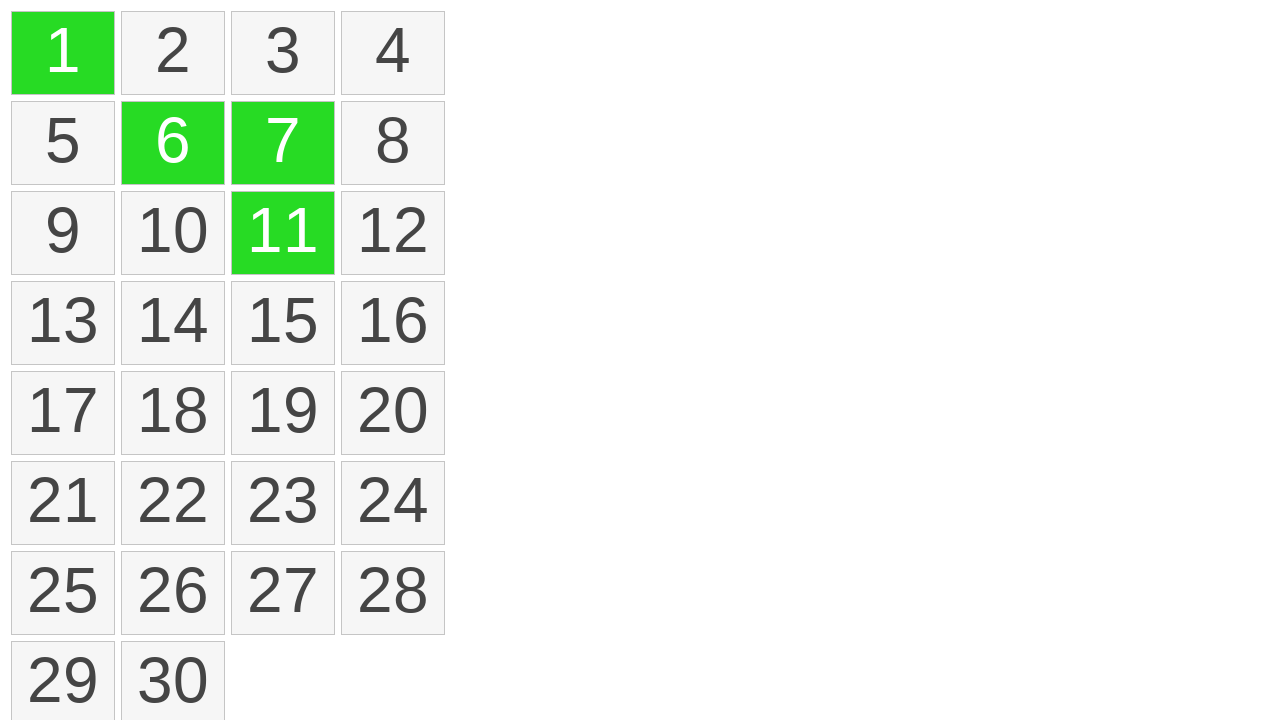